Tests checkbox interaction by navigating to a checkboxes page and clicking on the first checkbox to toggle its state

Starting URL: https://the-internet.herokuapp.com/checkboxes

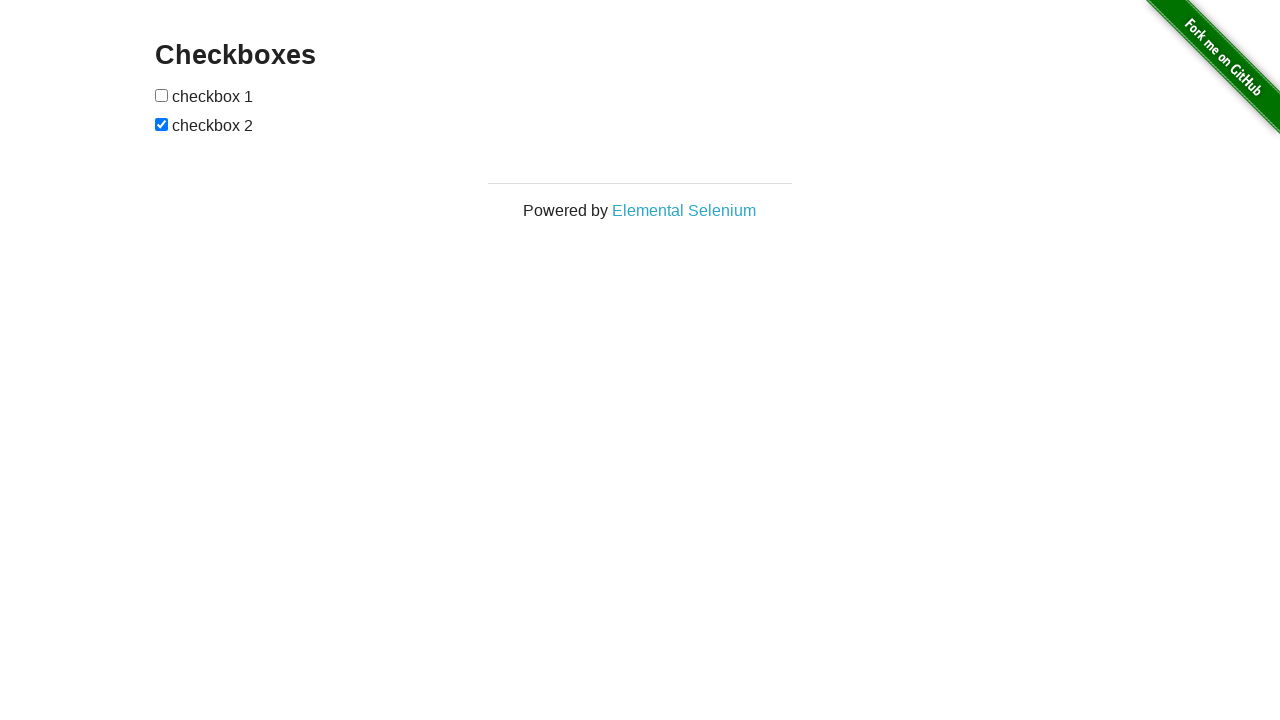

Located all checkbox elements on the page
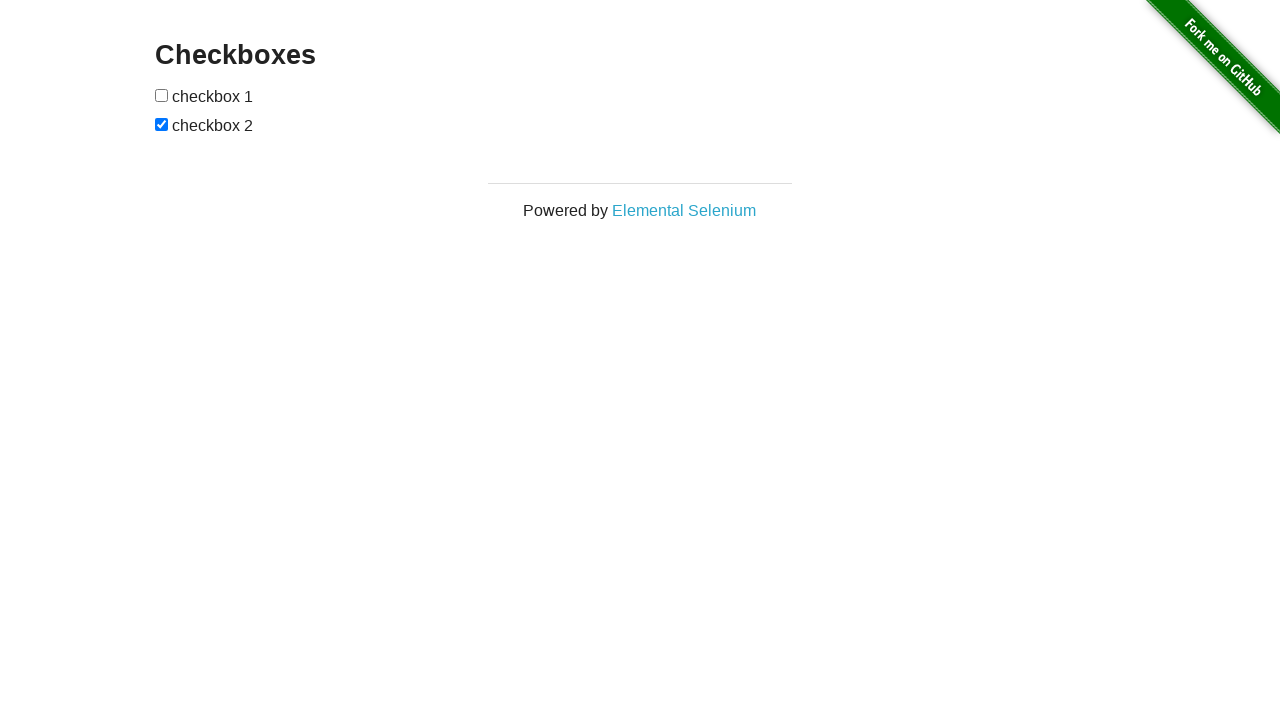

Clicked the first checkbox to toggle its state at (162, 95) on input[type='checkbox'] >> nth=0
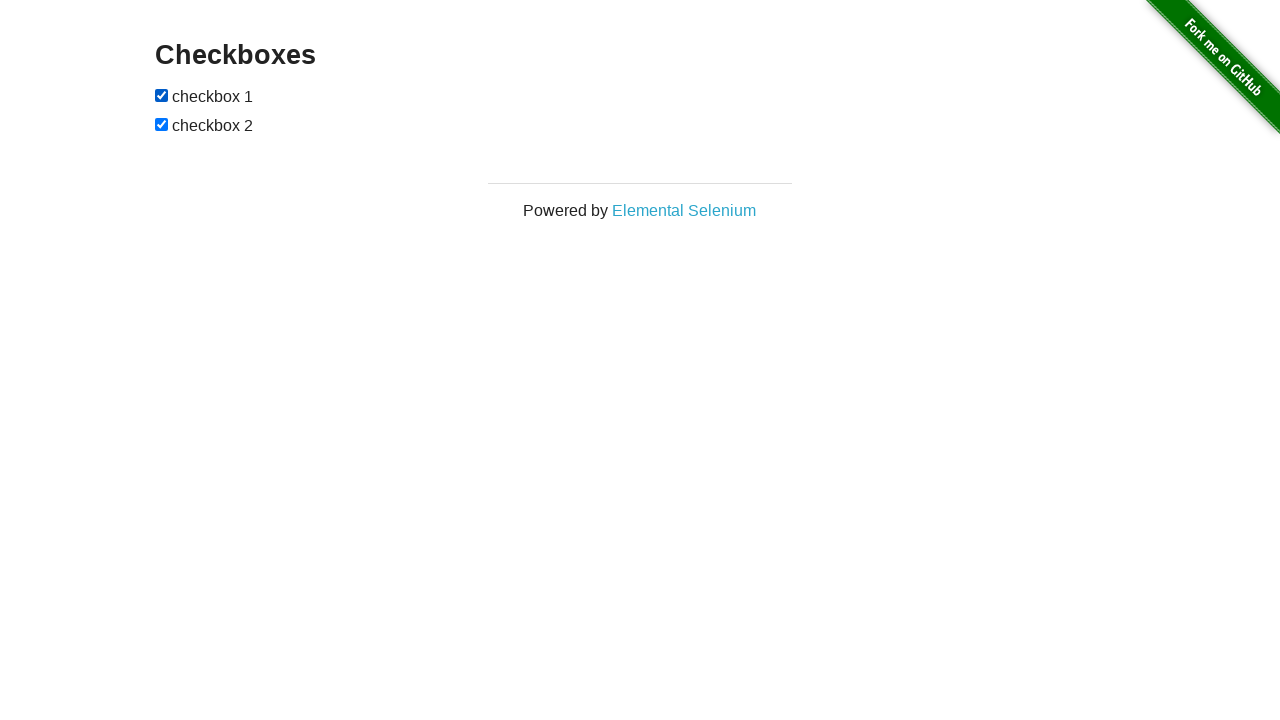

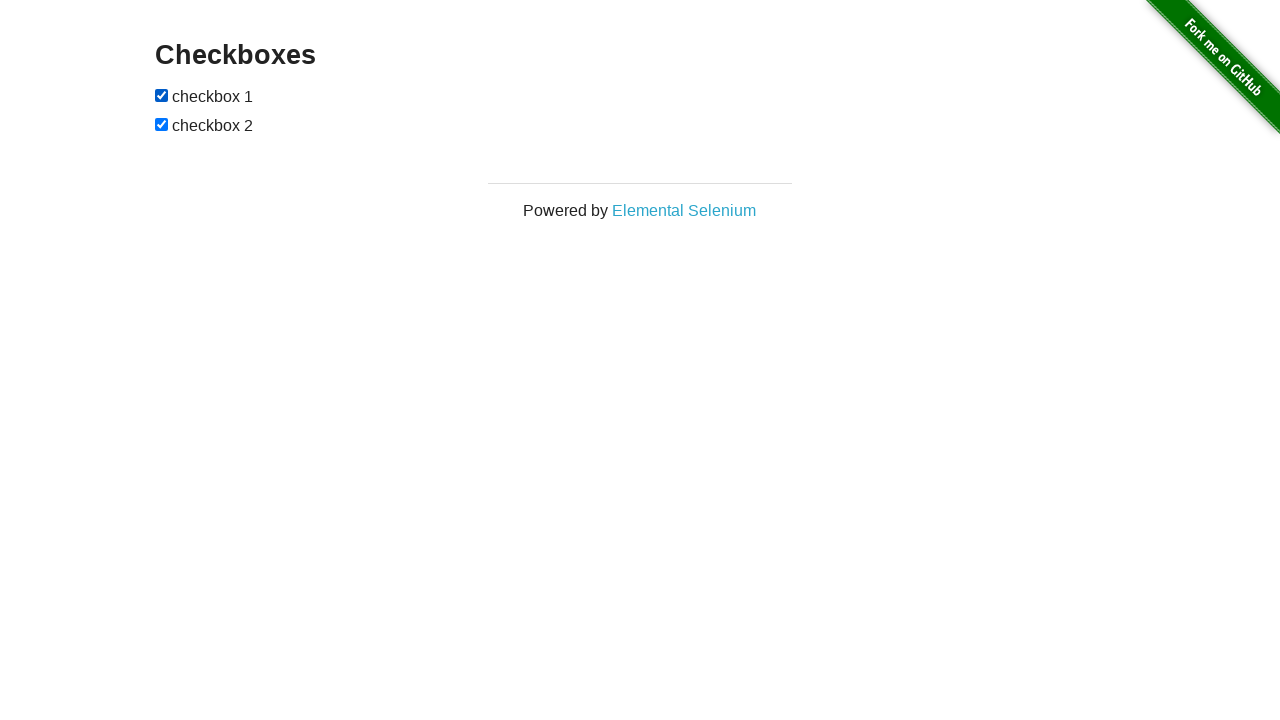